Tests the workflow of checking admin page for a patient, then navigating to patient page to fill in appointment details for a non-existent patient, including name, number, date, time, and specialty fields.

Starting URL: https://sitetc1kaykywaleskabreno.vercel.app/admin

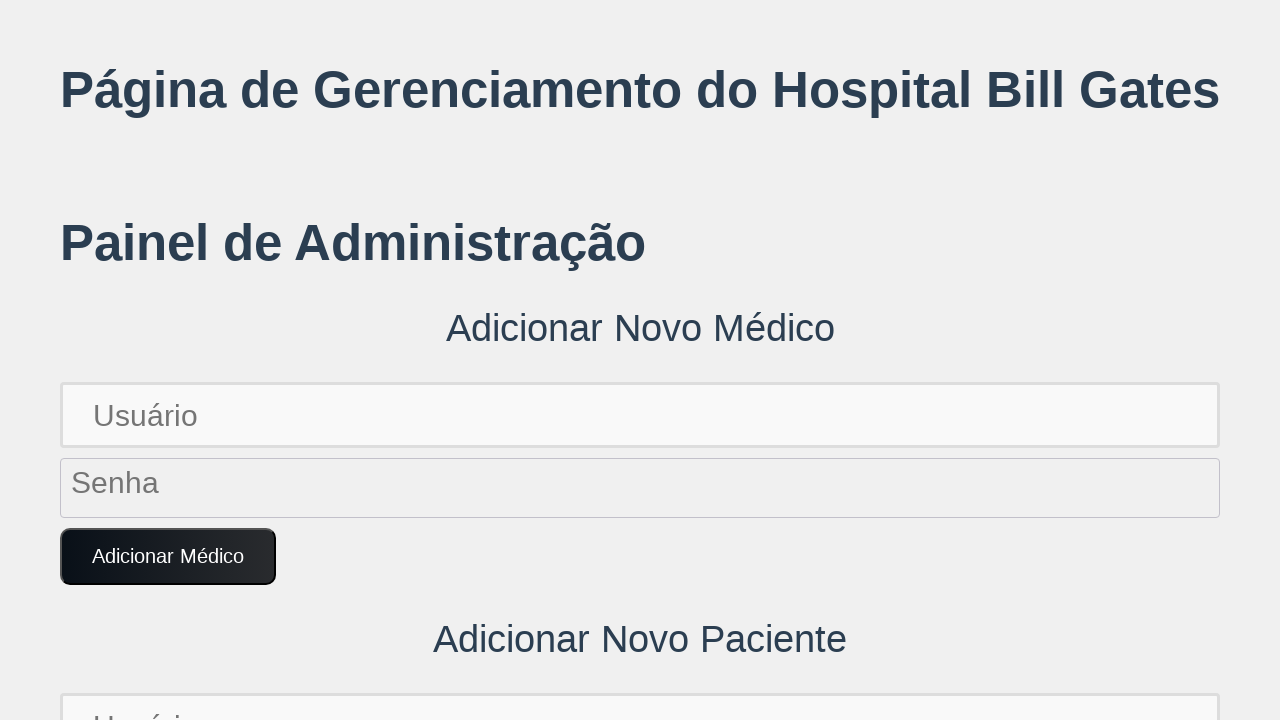

Patient list section loaded on admin page
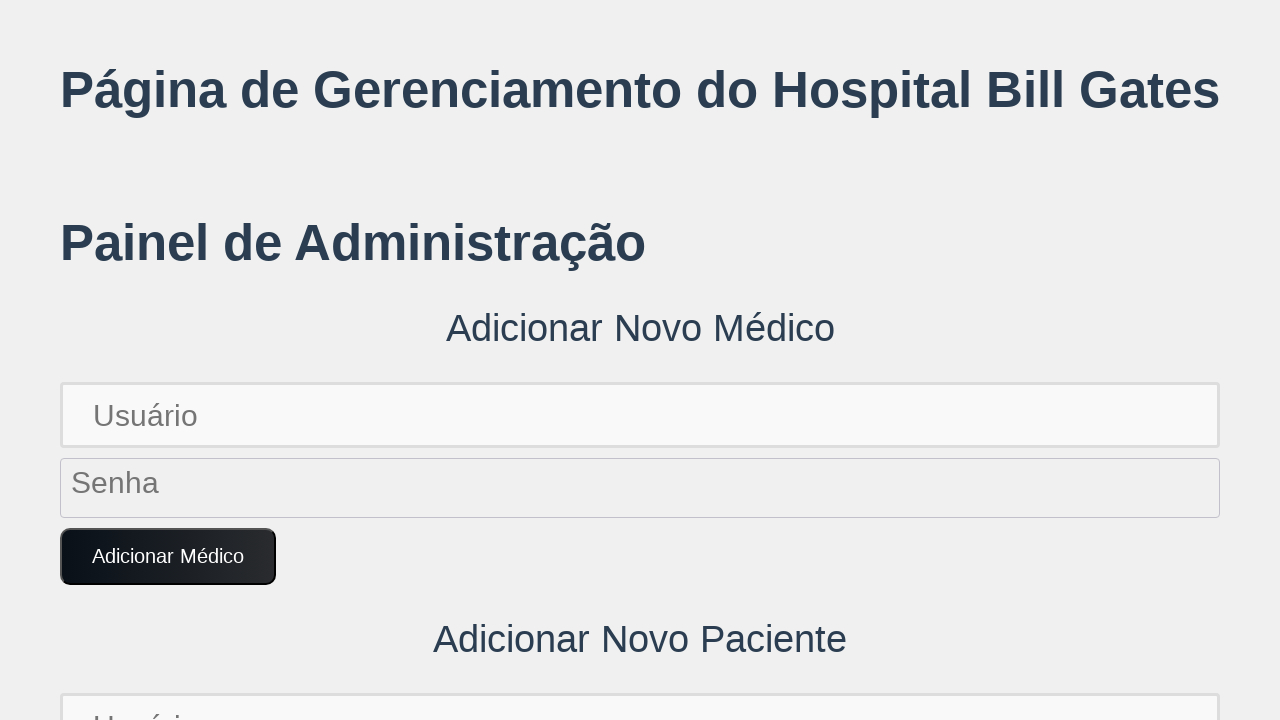

Navigated to patient page
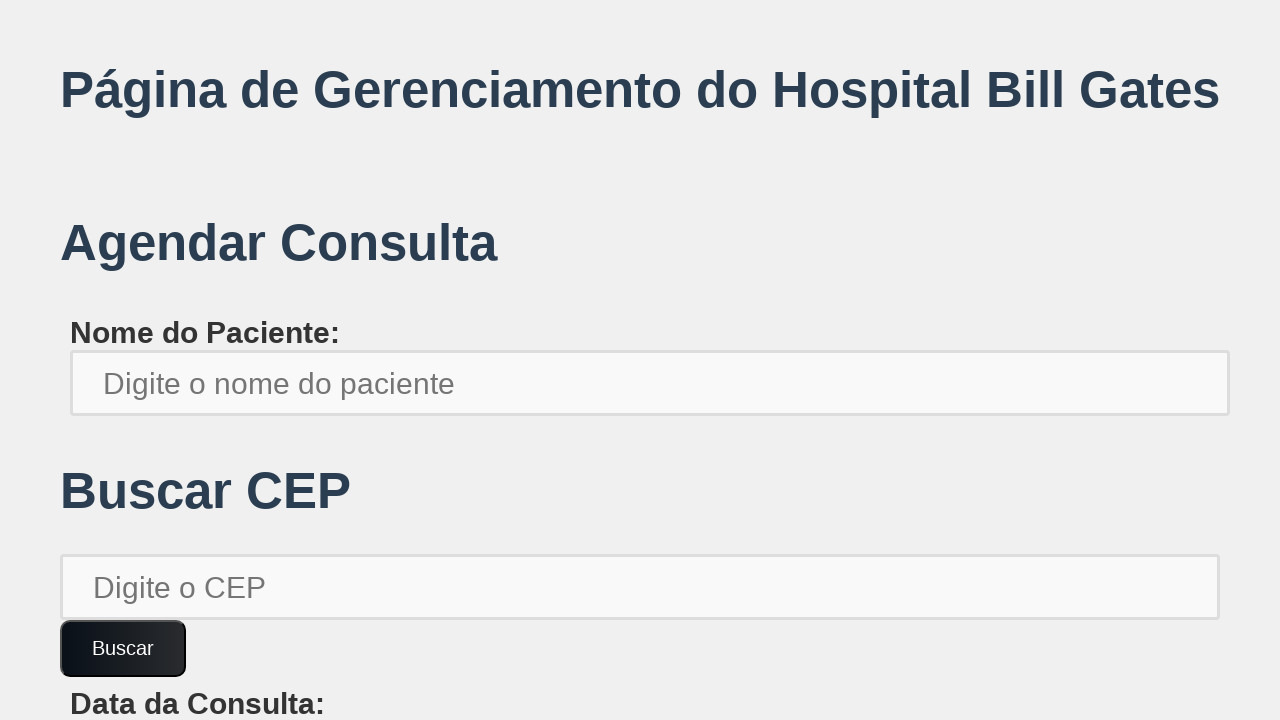

Patient name input field loaded
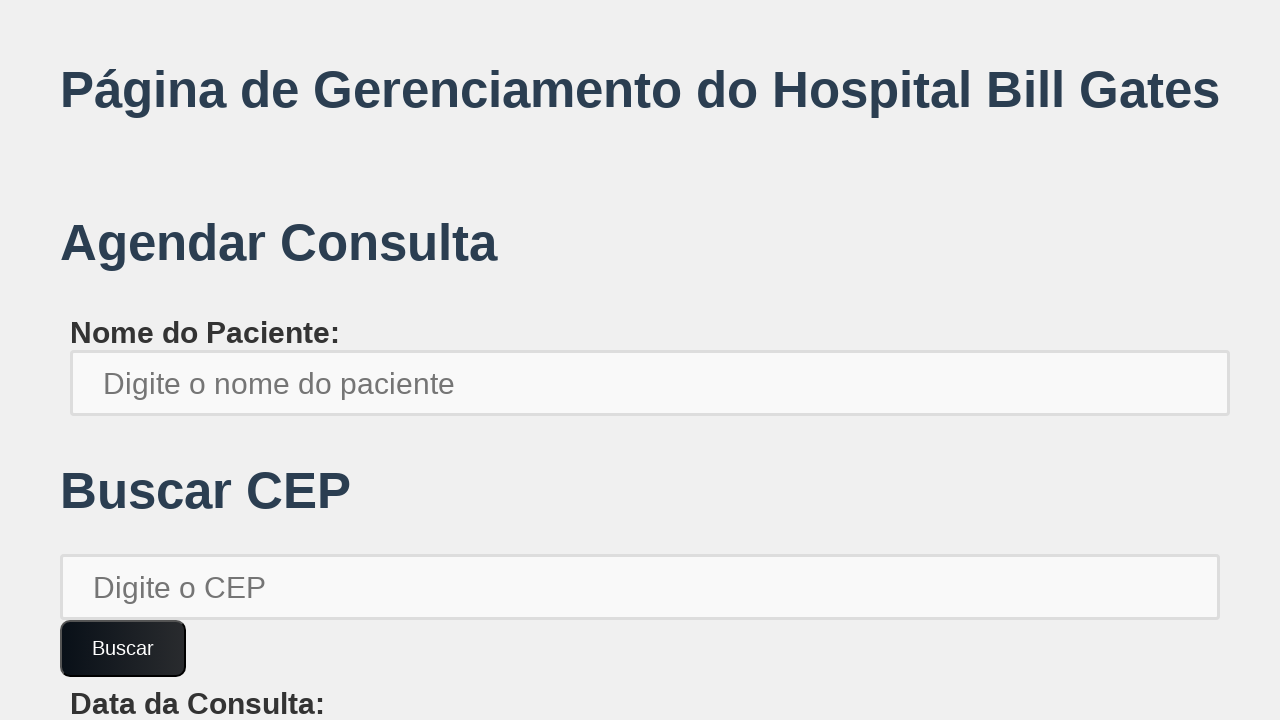

Filled patient name field with 'Paciente Inexistente' on xpath=//*[@id='root']/div/div[1]/label/input
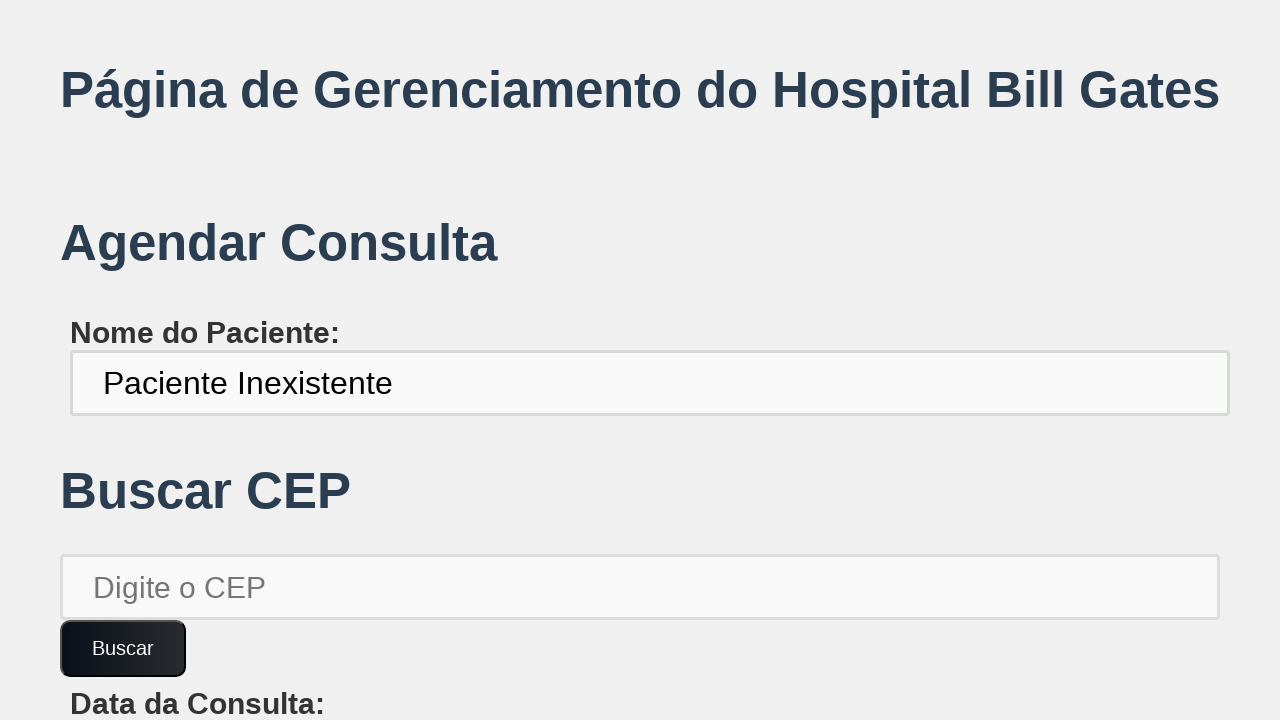

Filled patient number field with '13690000' on xpath=//*[@id='root']/div/div[2]/input
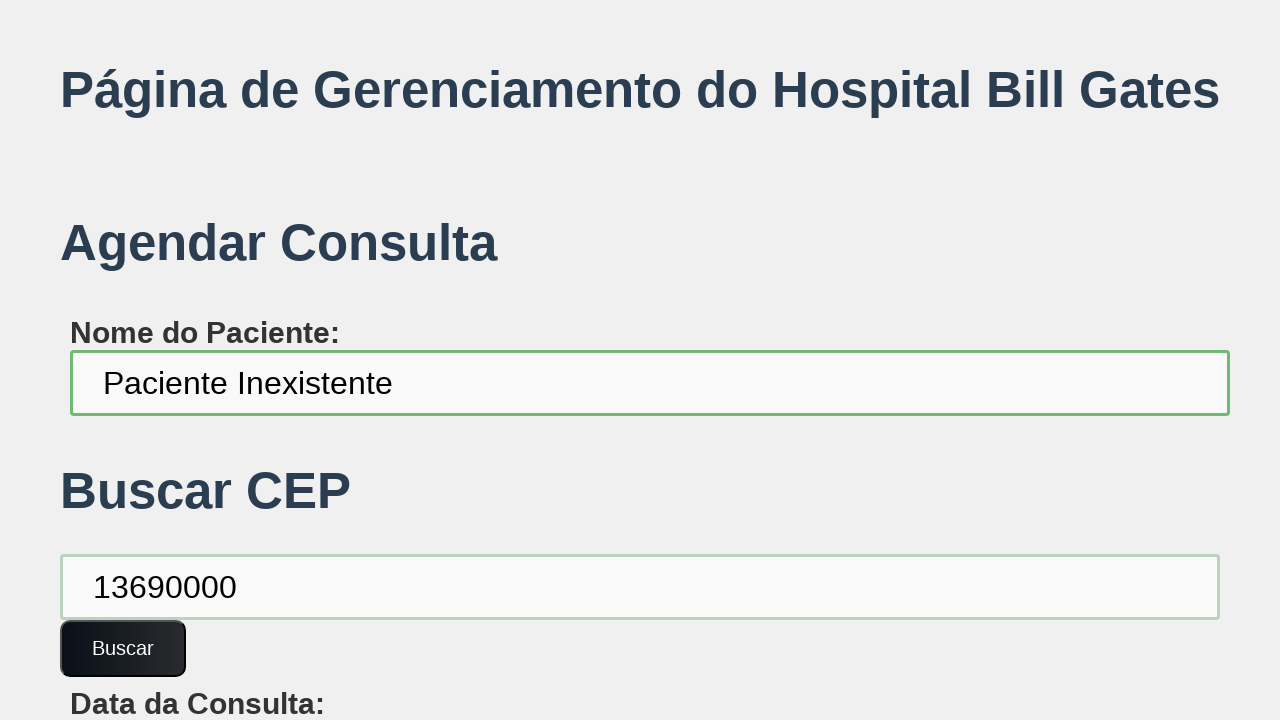

Clicked confirm button at (123, 648) on xpath=//*[@id='root']/div/div[2]/button
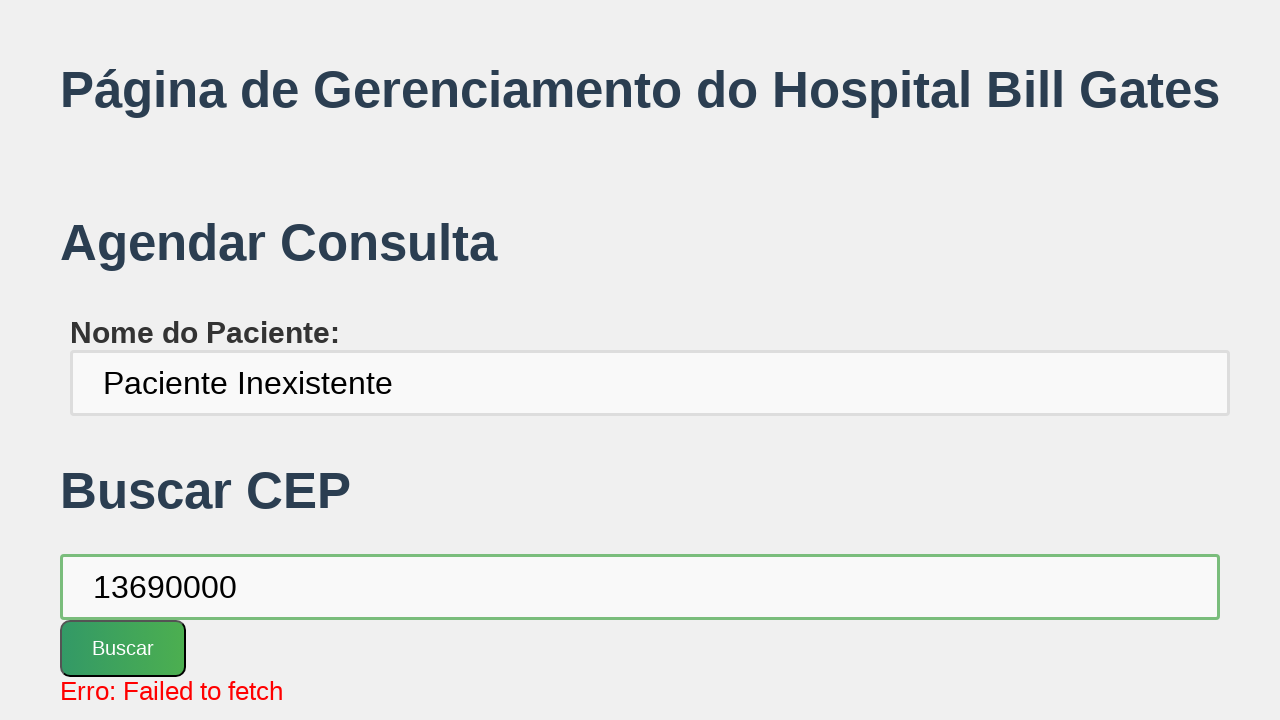

Appointment date input field loaded
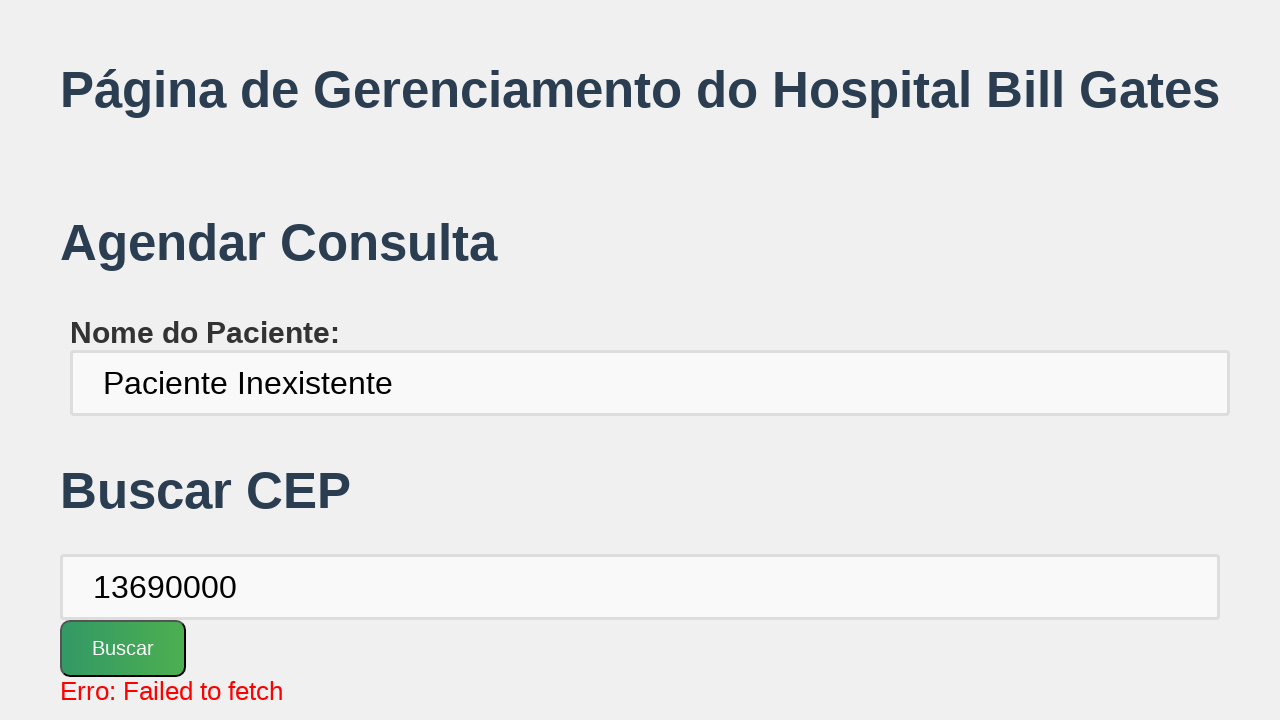

Filled appointment date field with '2024-12-04' on xpath=//*[@id='root']/div/div[3]/label/input
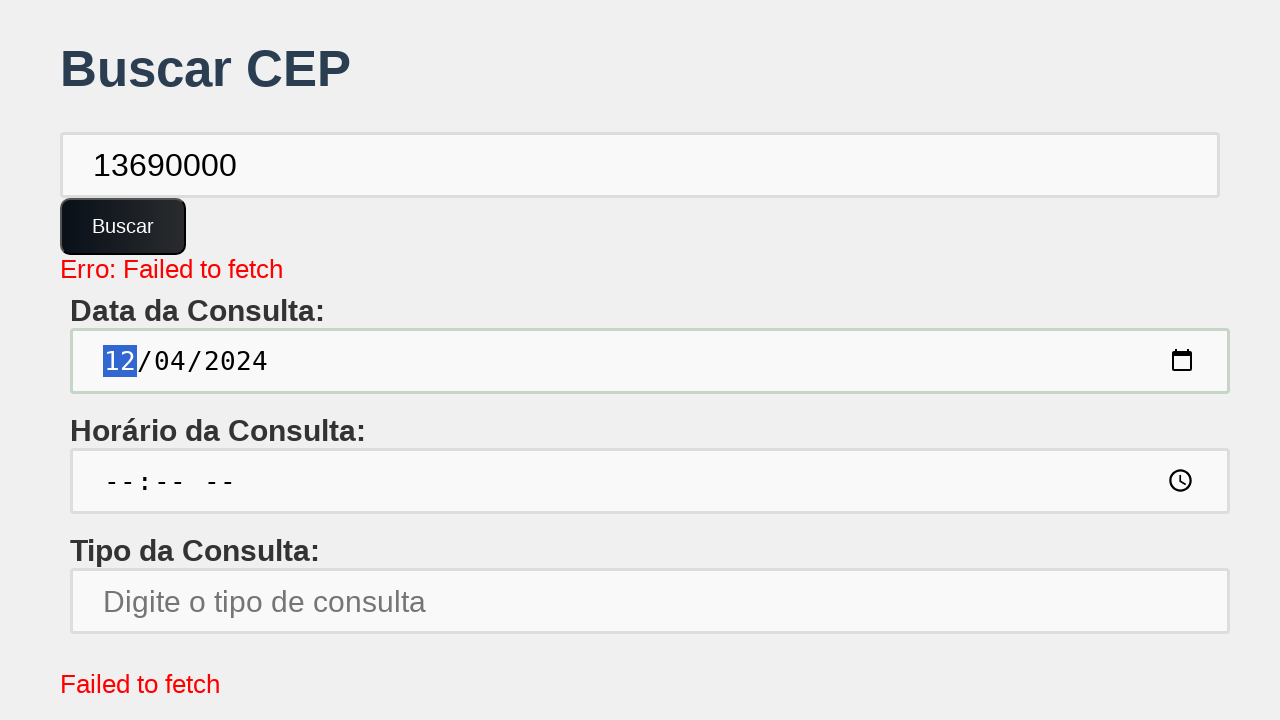

Filled appointment time field with '10:30' on xpath=//*[@id='root']/div/div[4]/label/input
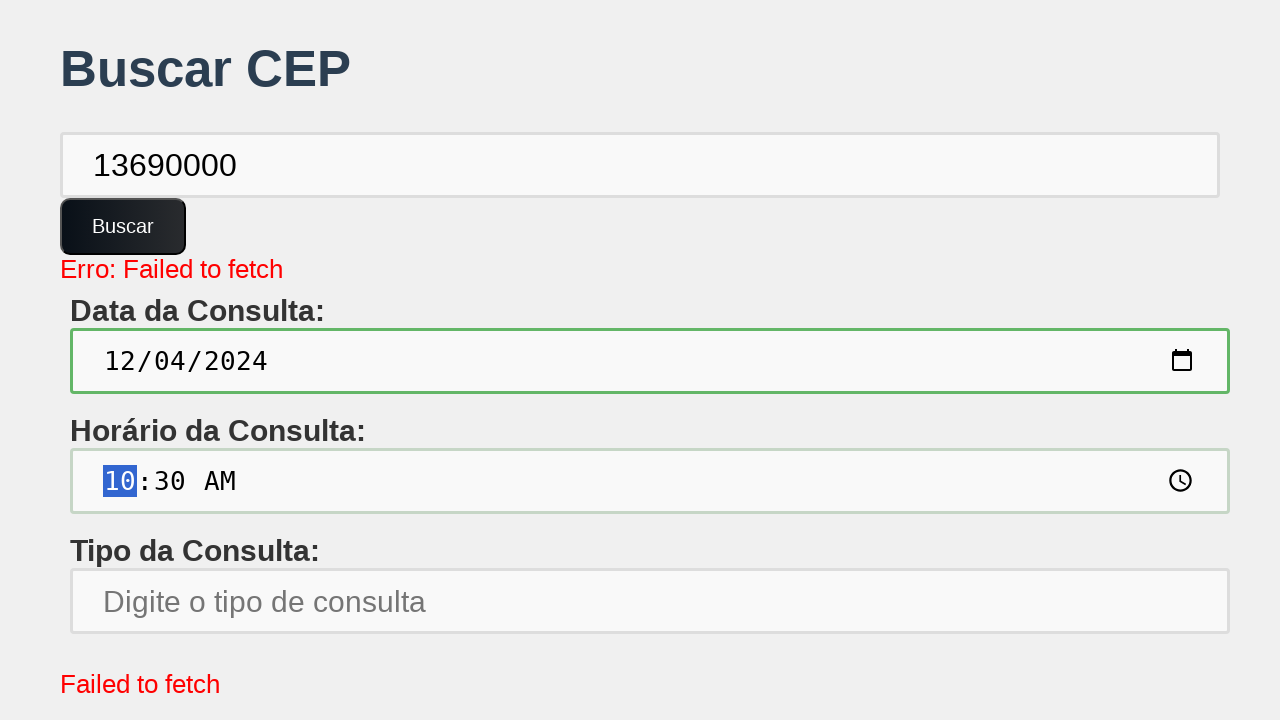

Filled specialty field with 'Otorrinolaringologista' on xpath=//*[@id='root']/div/div[5]/label/input
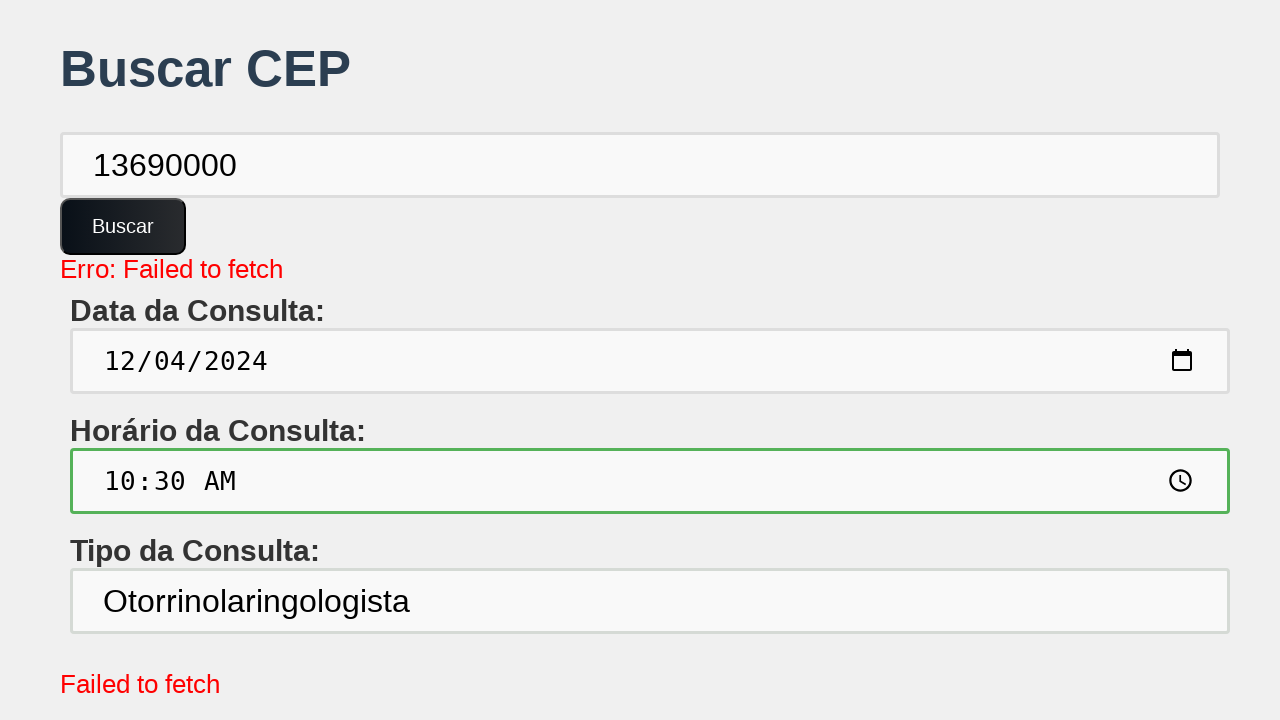

Clicked save button to save appointment for non-existent patient at (162, 612) on xpath=//*[@id='root']/div/button[1]
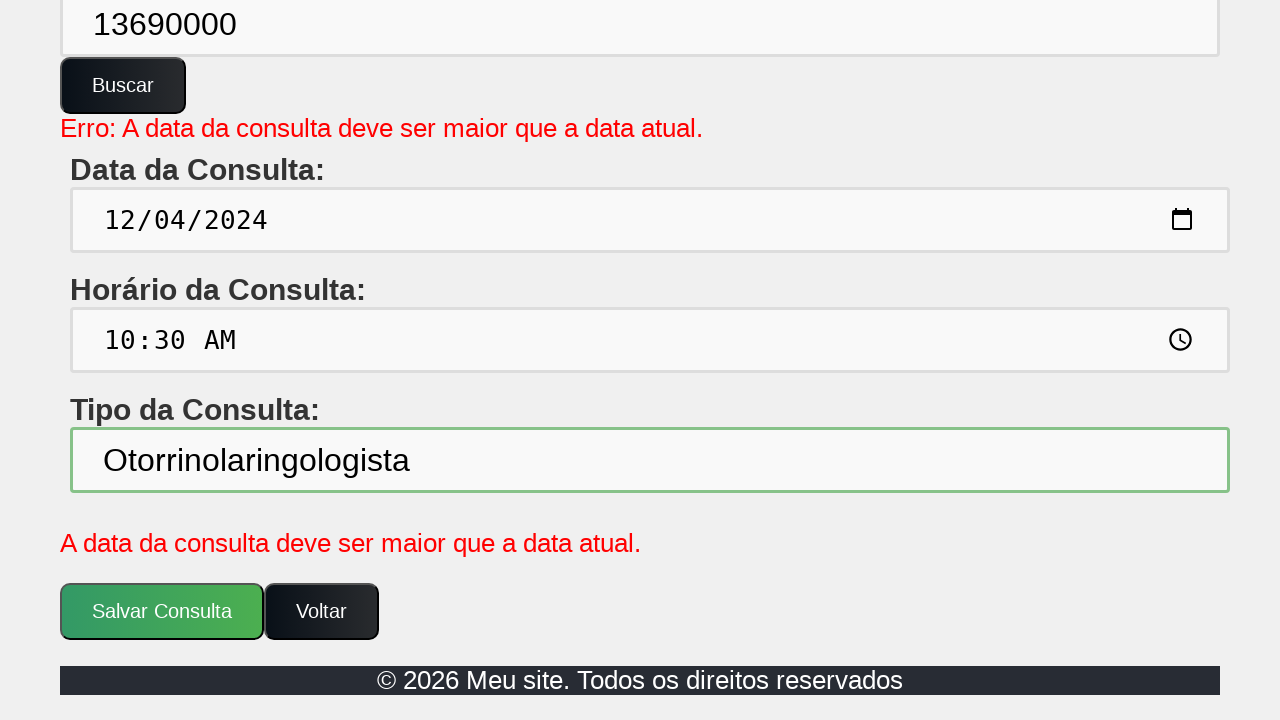

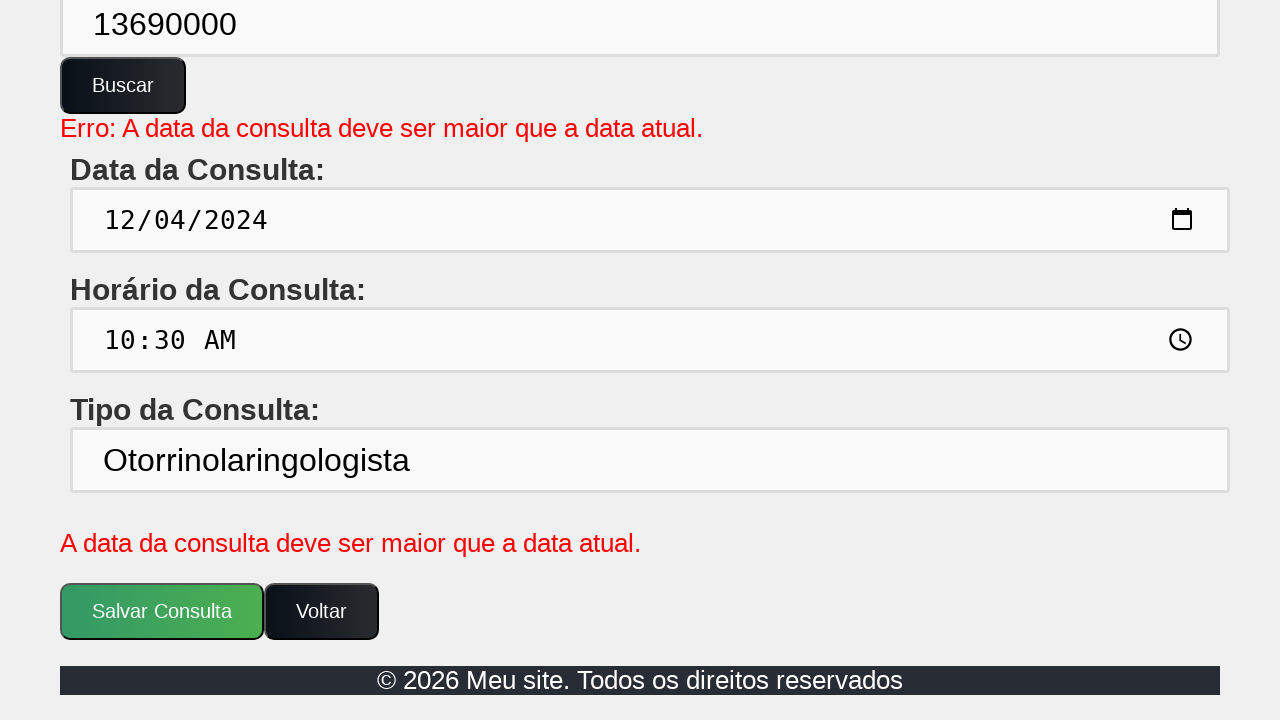